Tests the search functionality by clicking the search button, entering a search term, and verifying search results appear.

Starting URL: https://playwright.dev

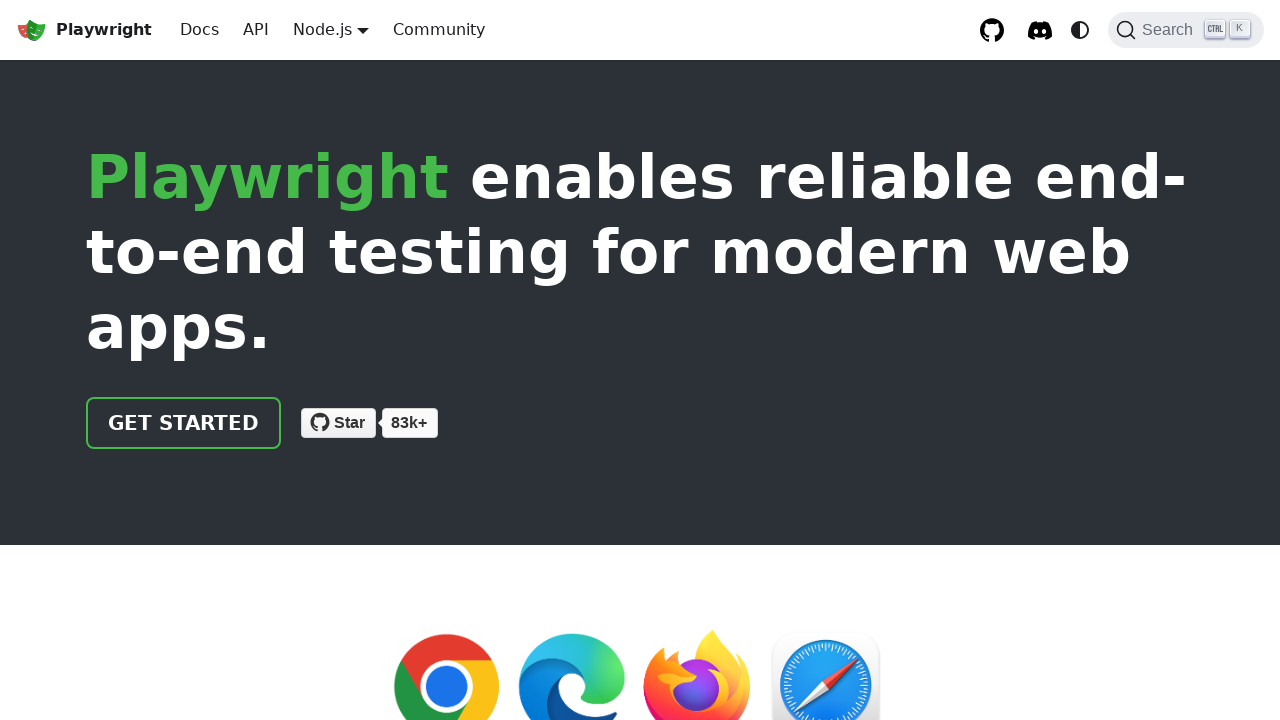

Clicked search button to open search dialog at (1186, 30) on button.DocSearch-Button
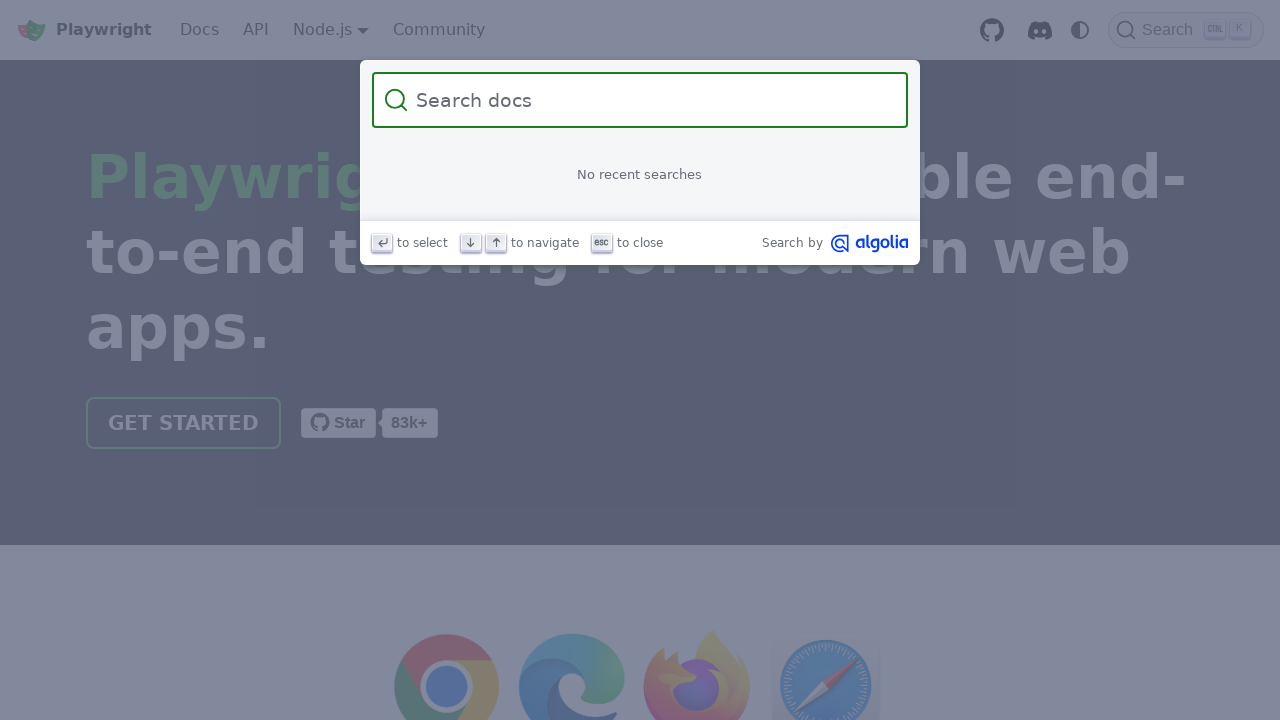

Entered 'test' in search input field on input.DocSearch-Input
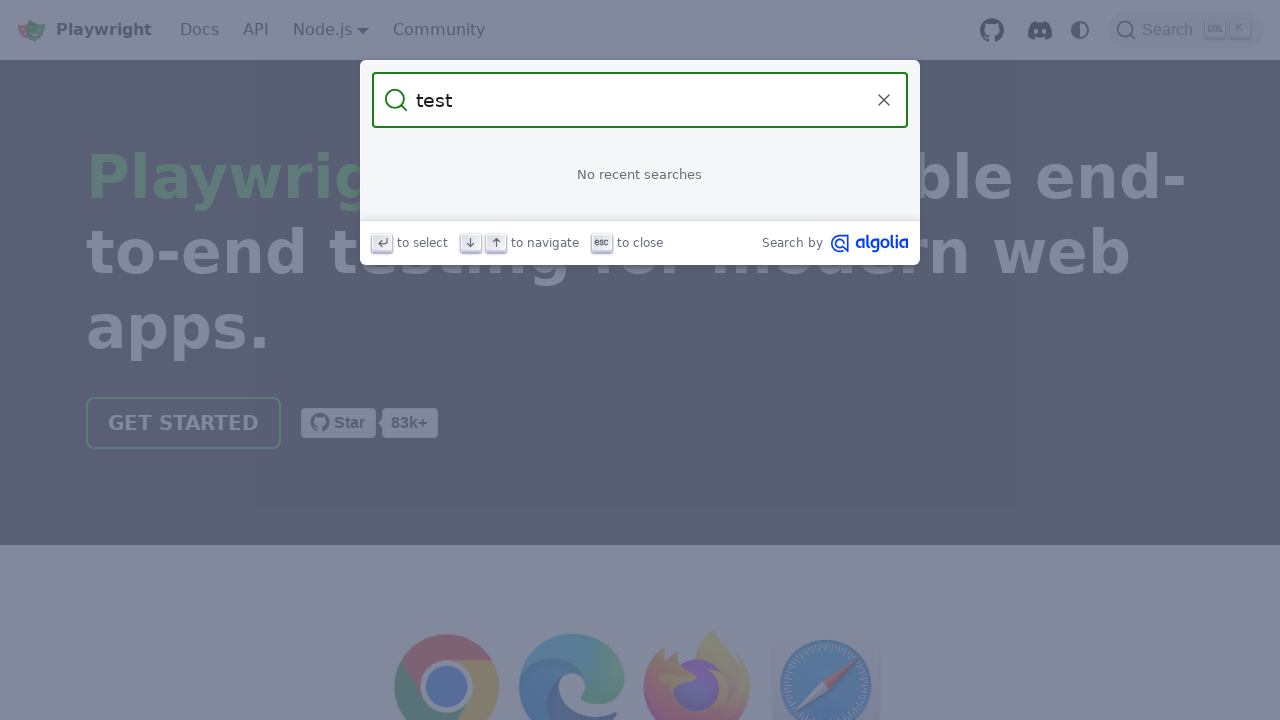

Search results appeared on the page
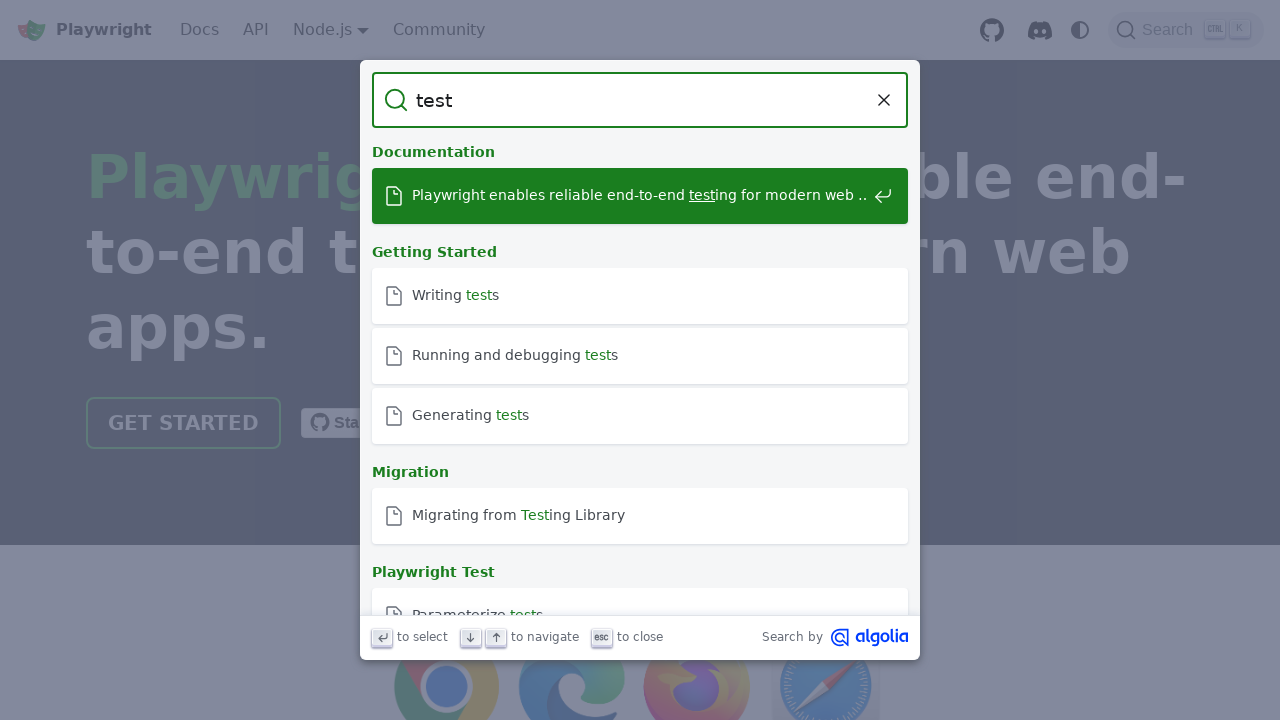

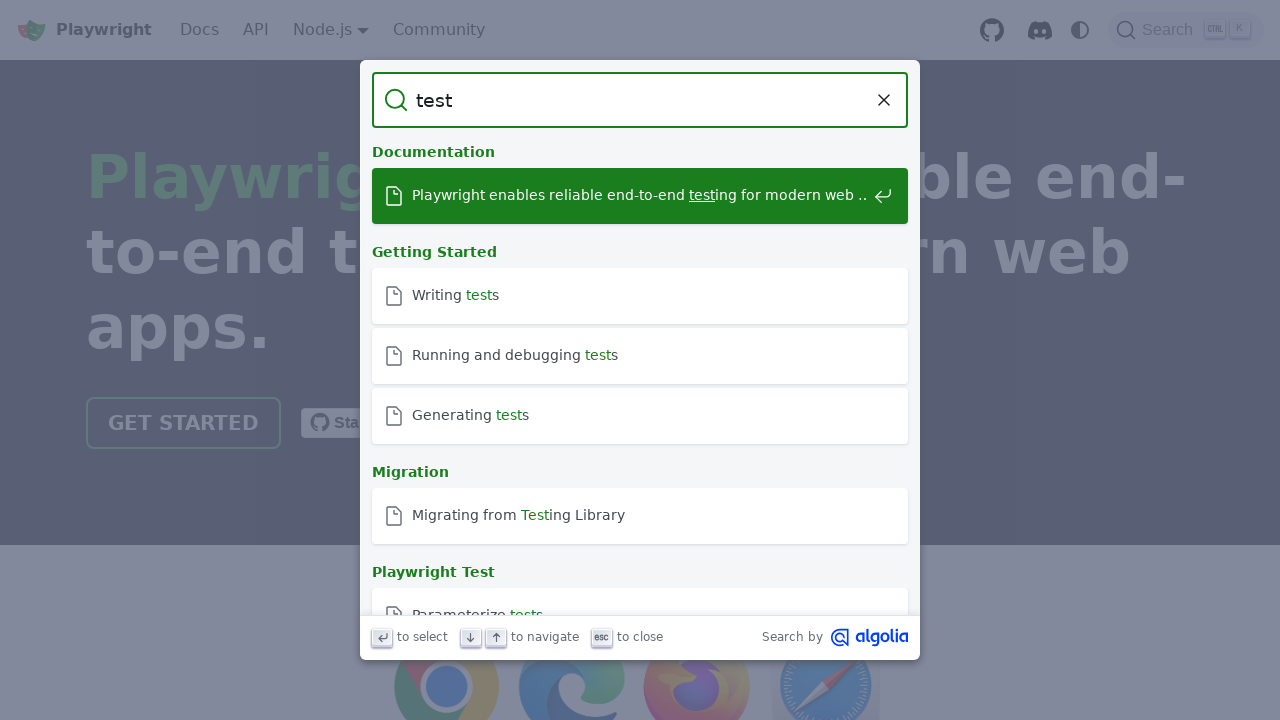